Opens the sdet.live website and maximizes the browser window to verify the page loads correctly.

Starting URL: https://sdet.live

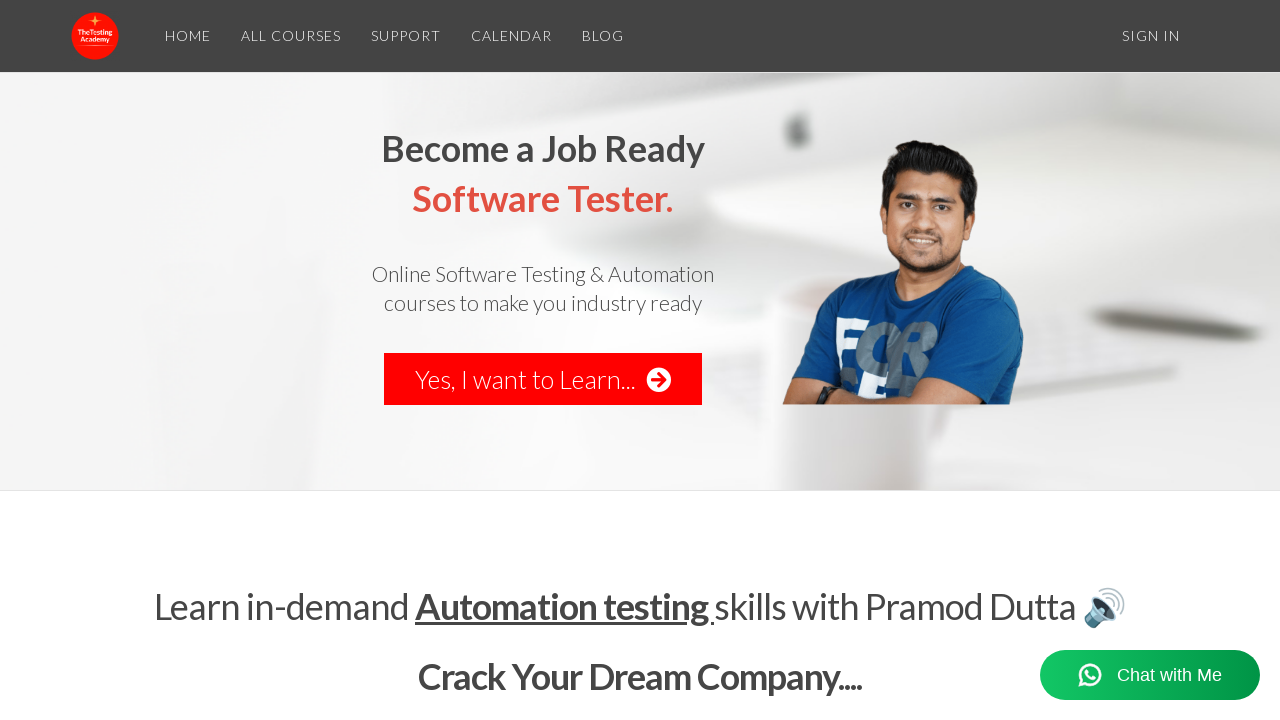

Navigated to https://sdet.live
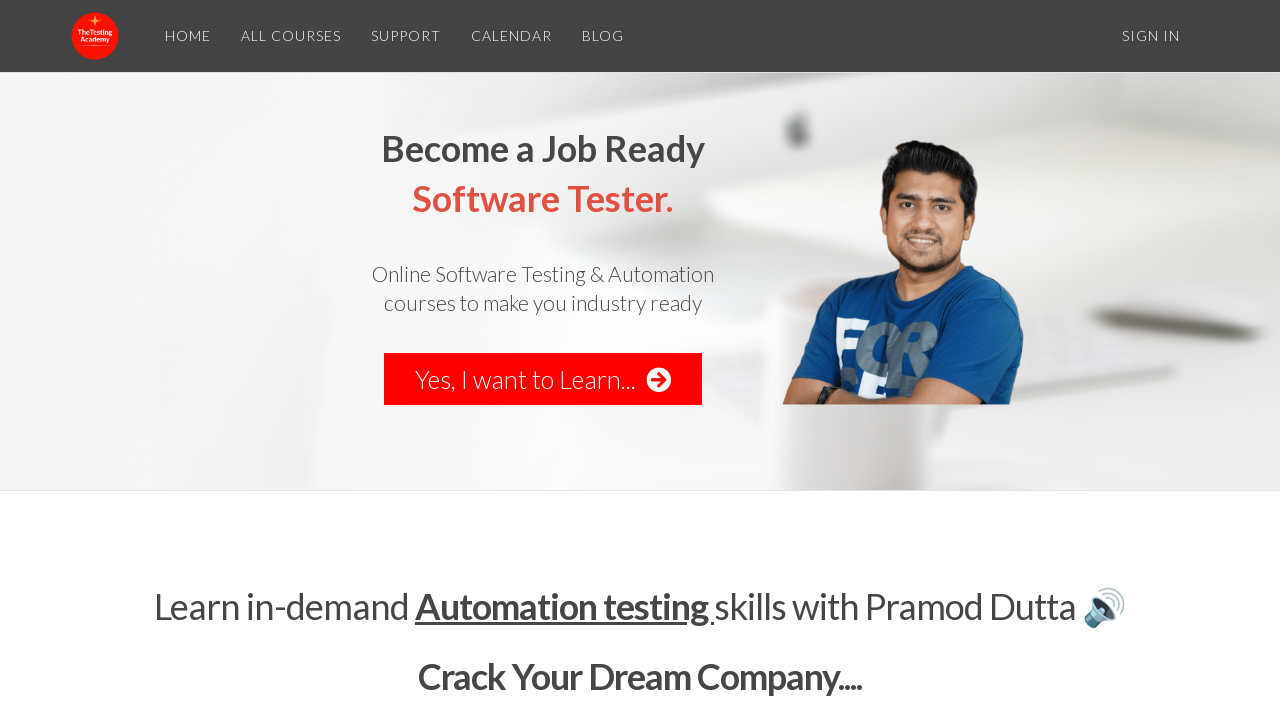

Maximized browser window to 1920x1080
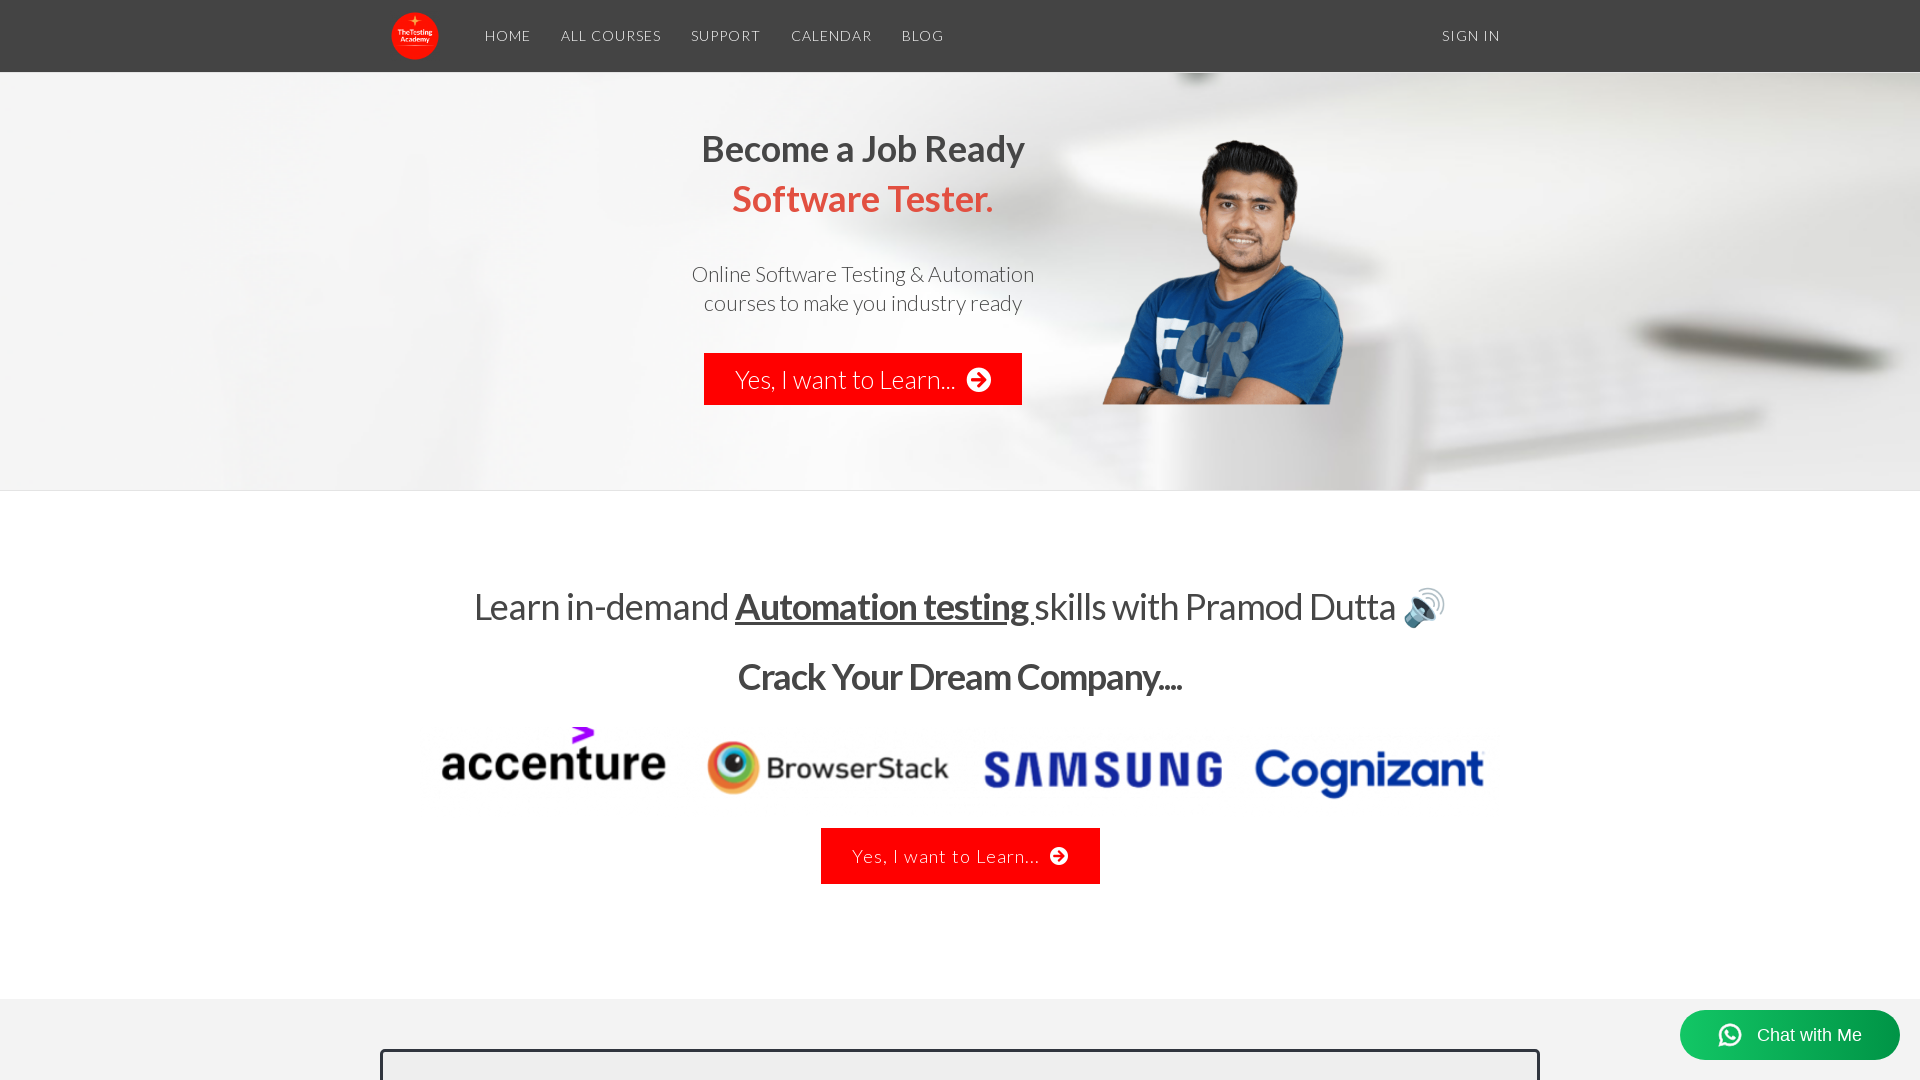

Page loaded successfully - DOM content ready
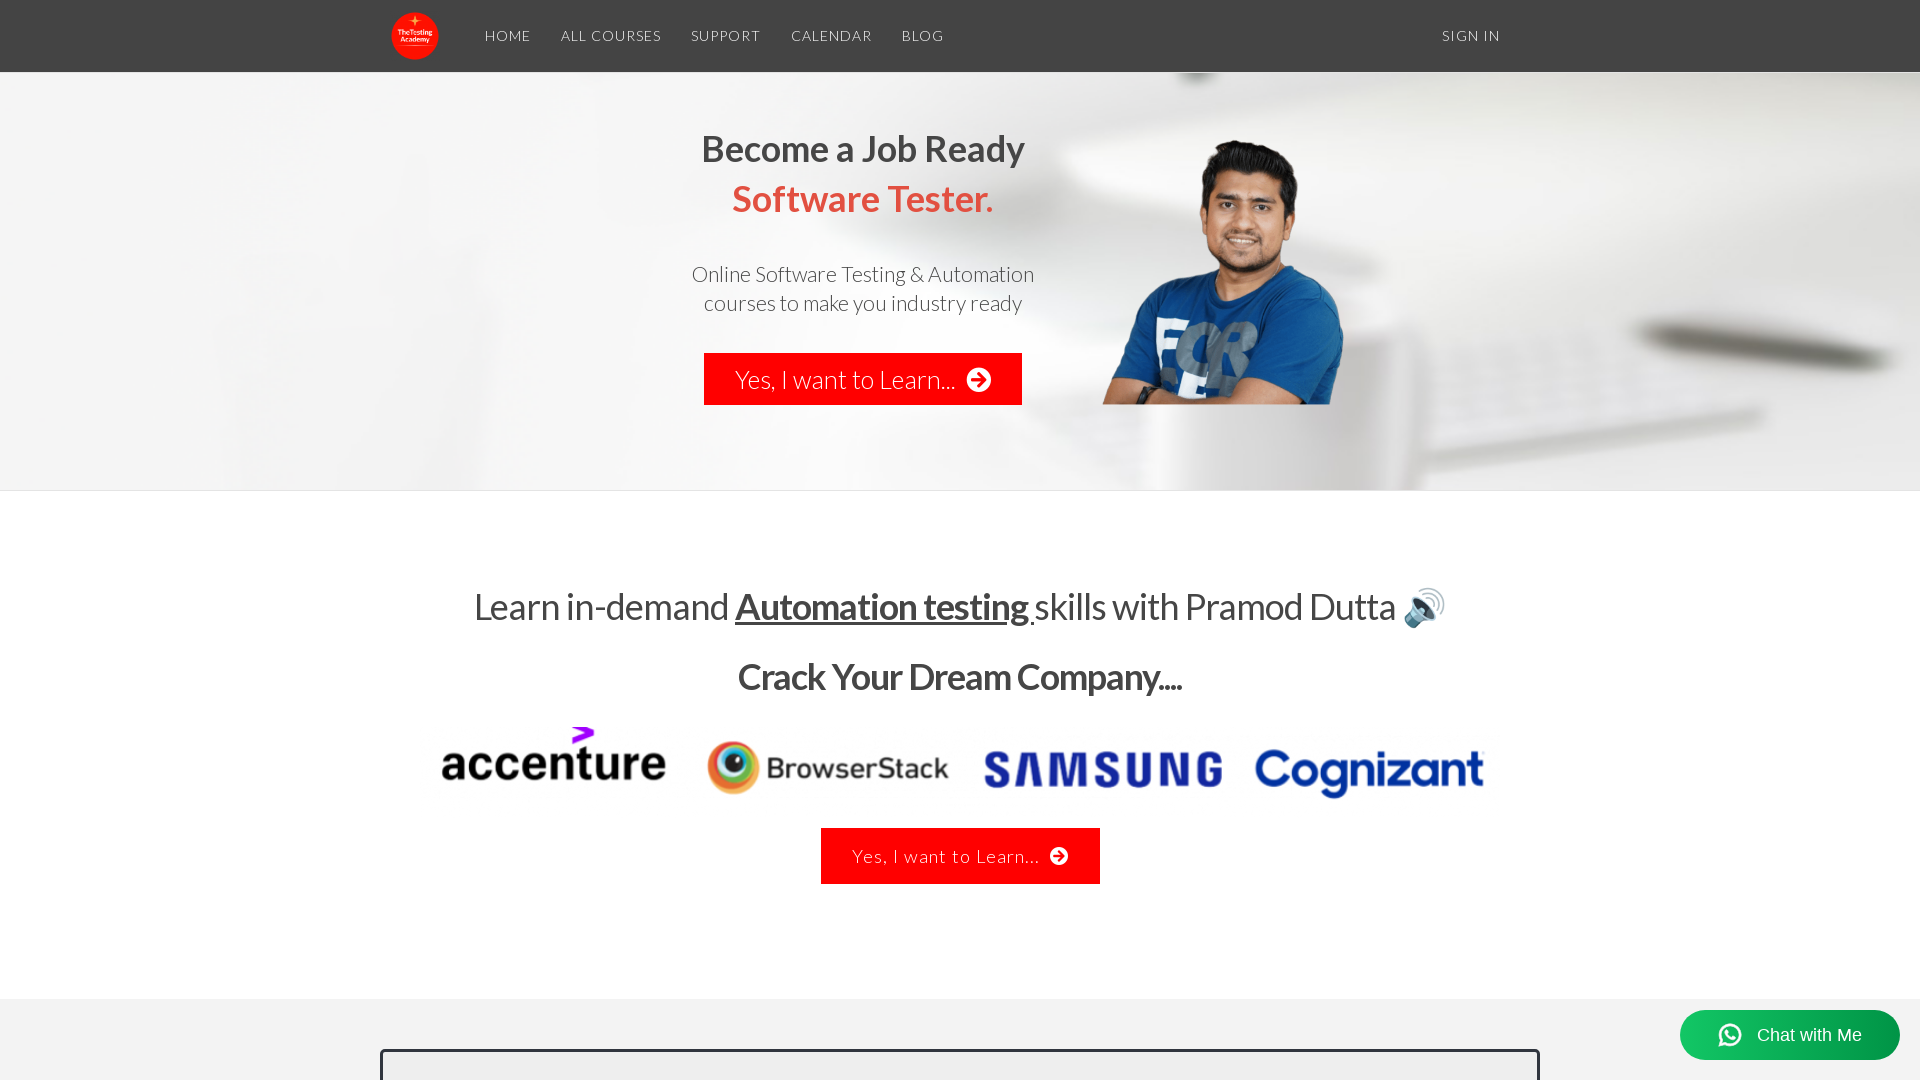

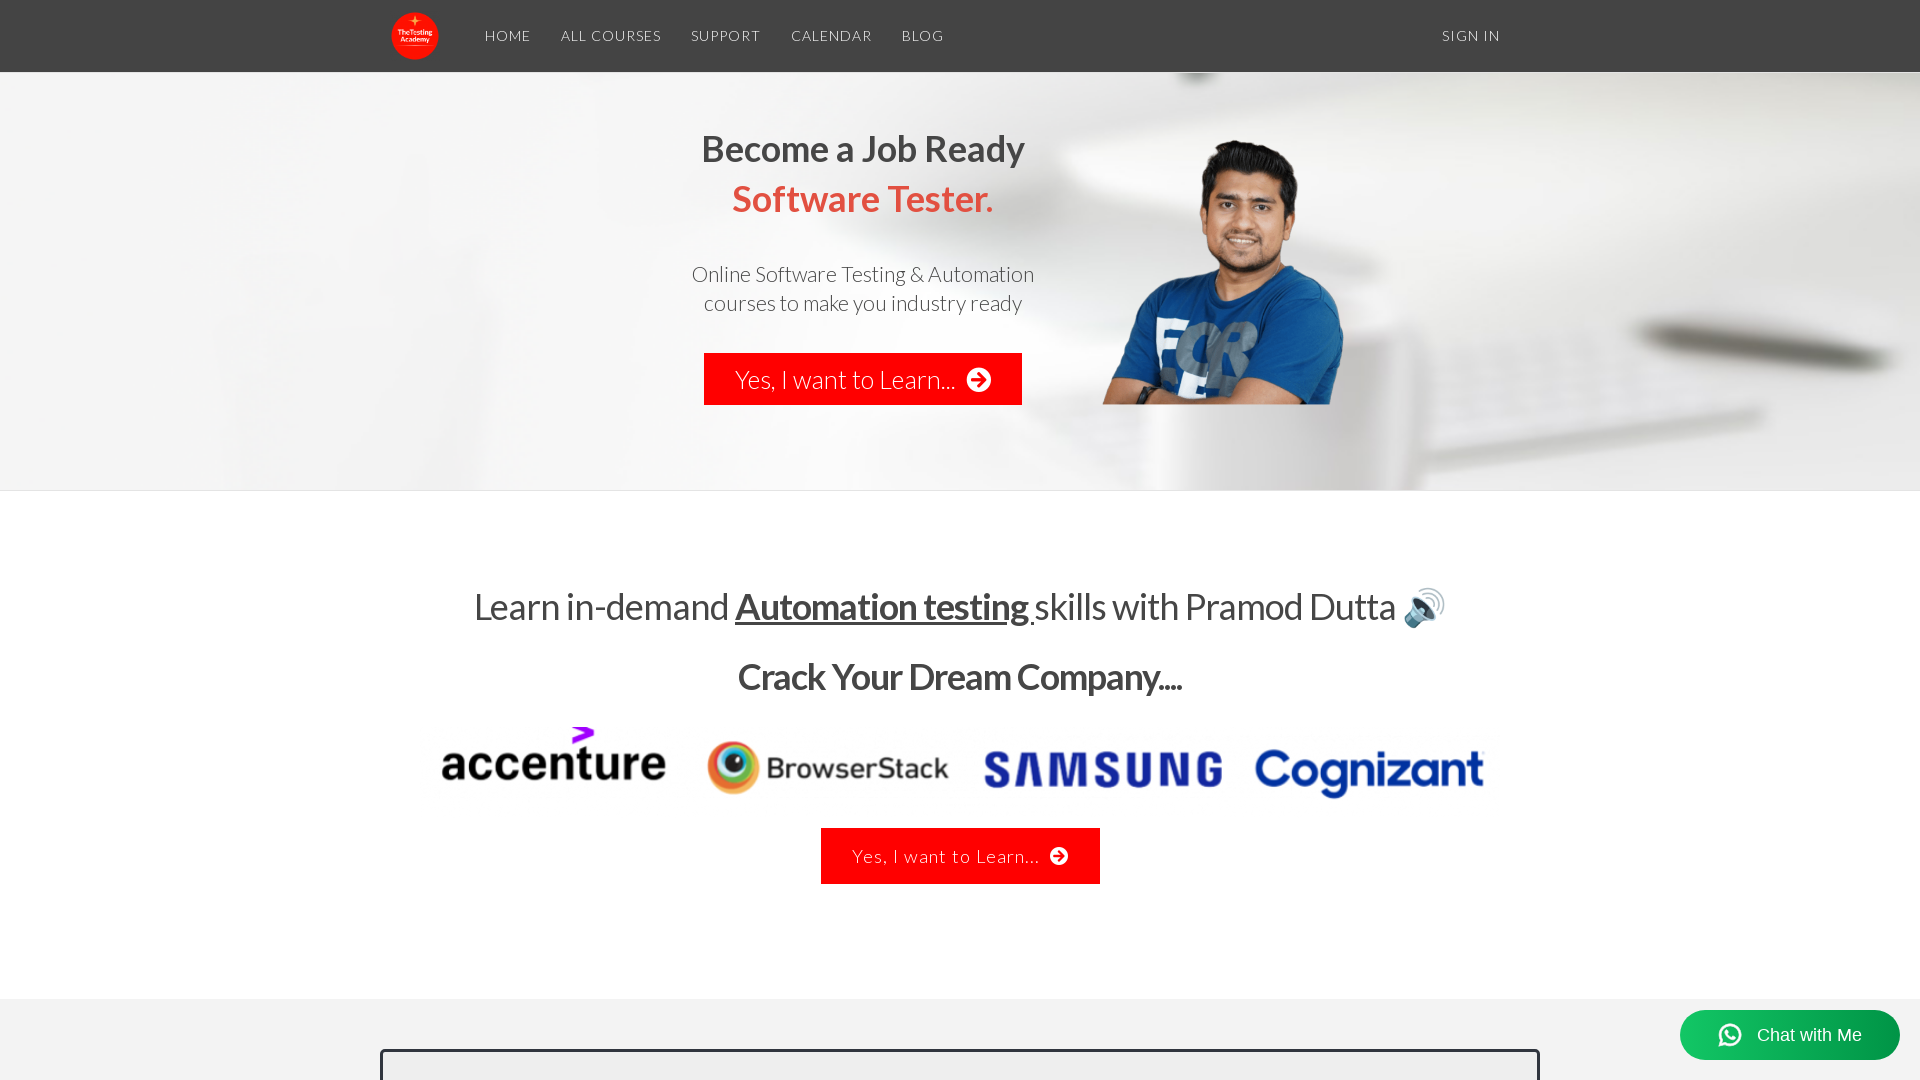